Navigates to a YouTube channel's videos page and verifies that video titles and view counts are displayed

Starting URL: https://www.youtube.com/@AsambleaCRC/videos

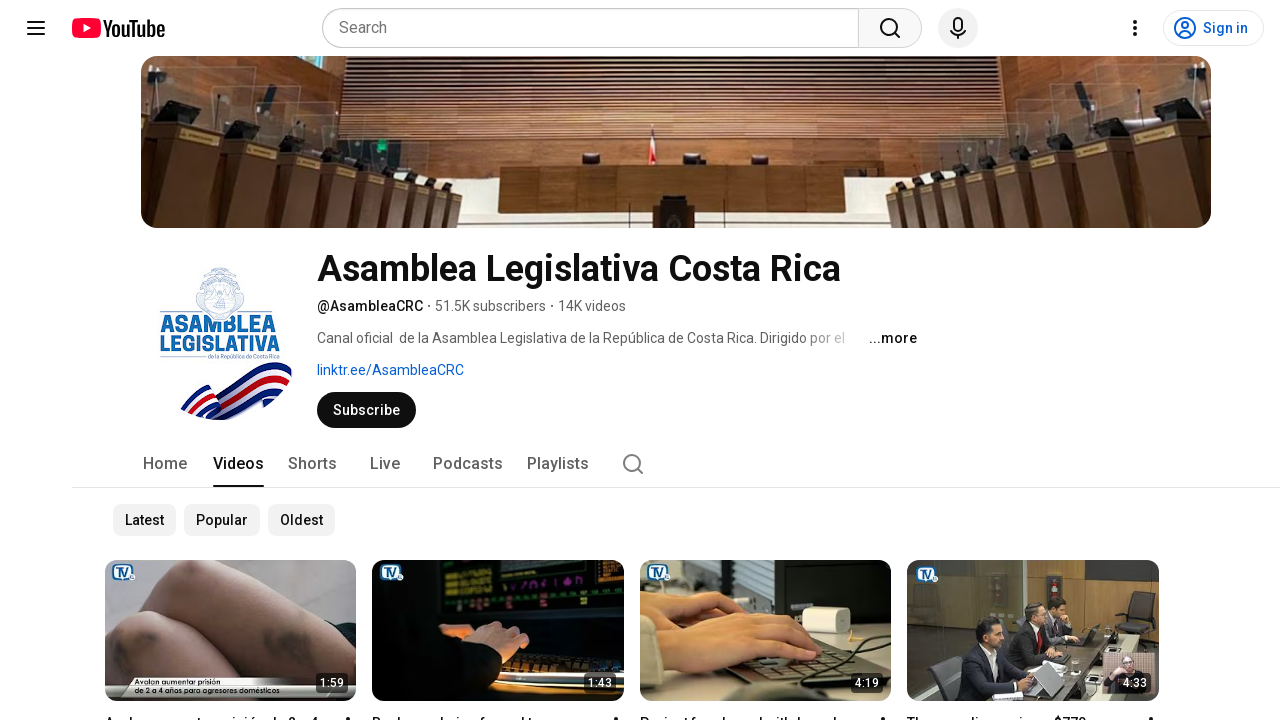

Navigated to AsambleaCRC YouTube channel videos page
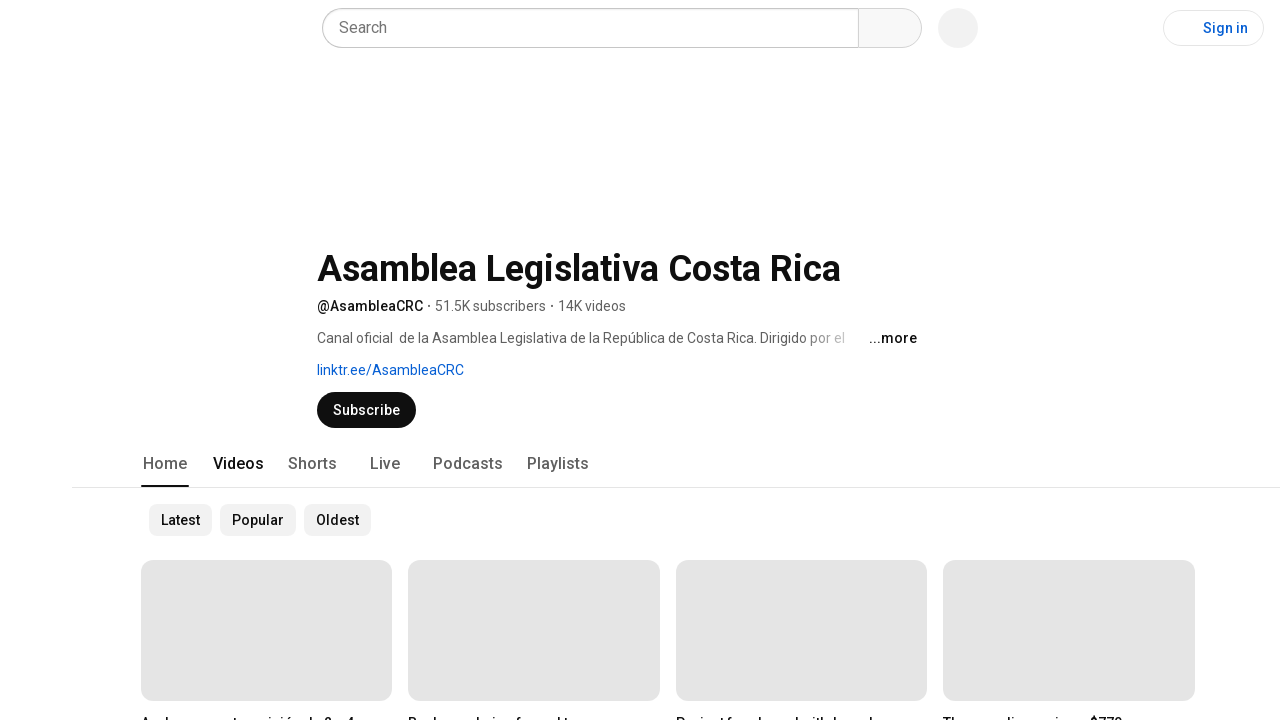

Video titles loaded on the page
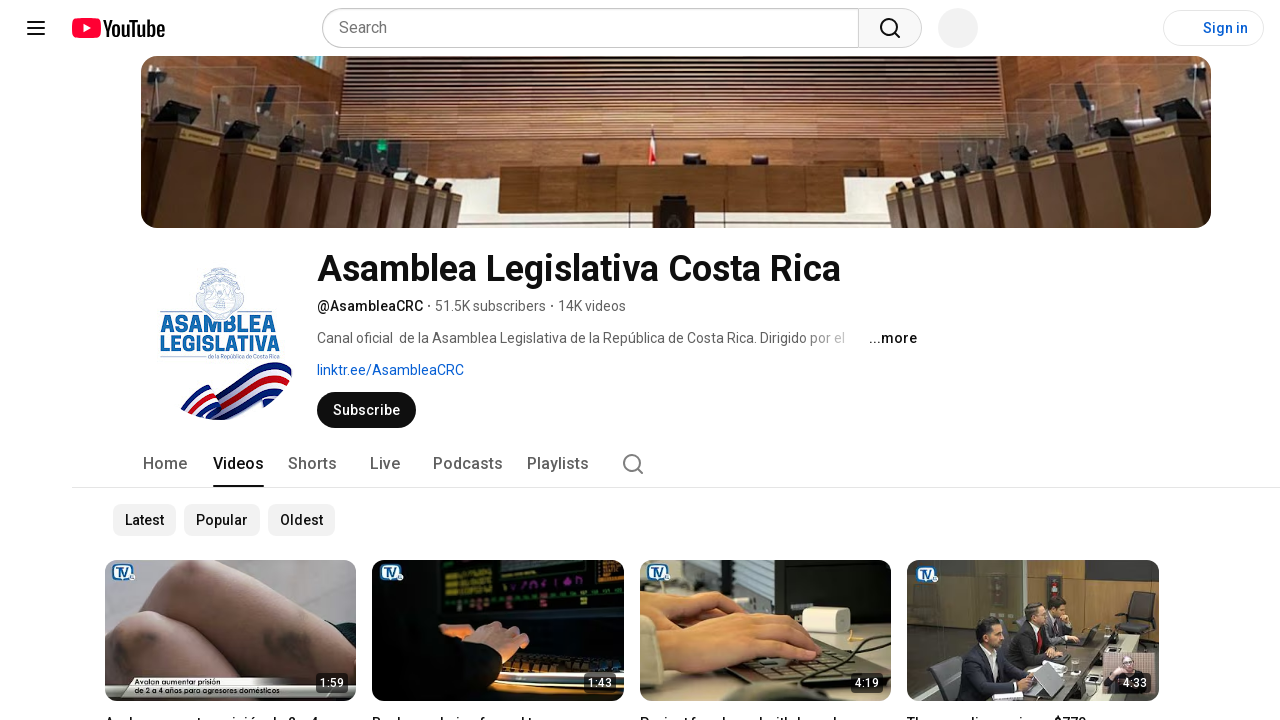

Found 28 video titles on the page
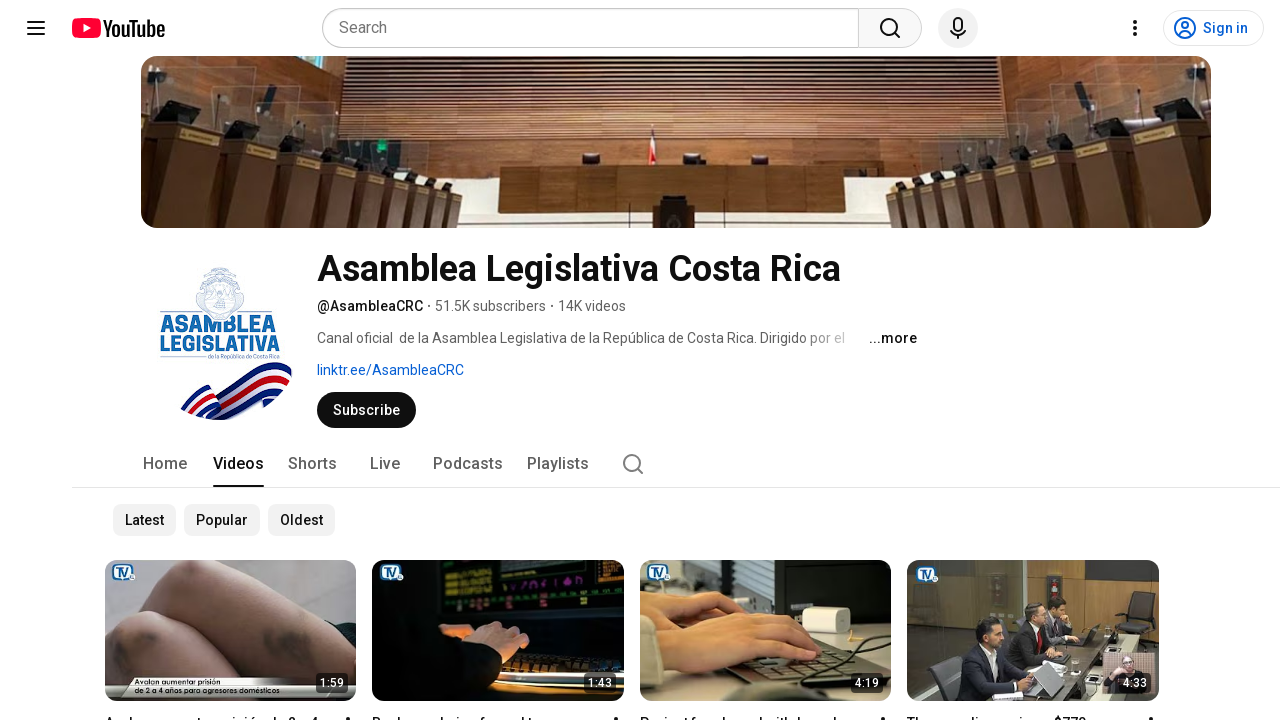

Found 28 view count elements on the page
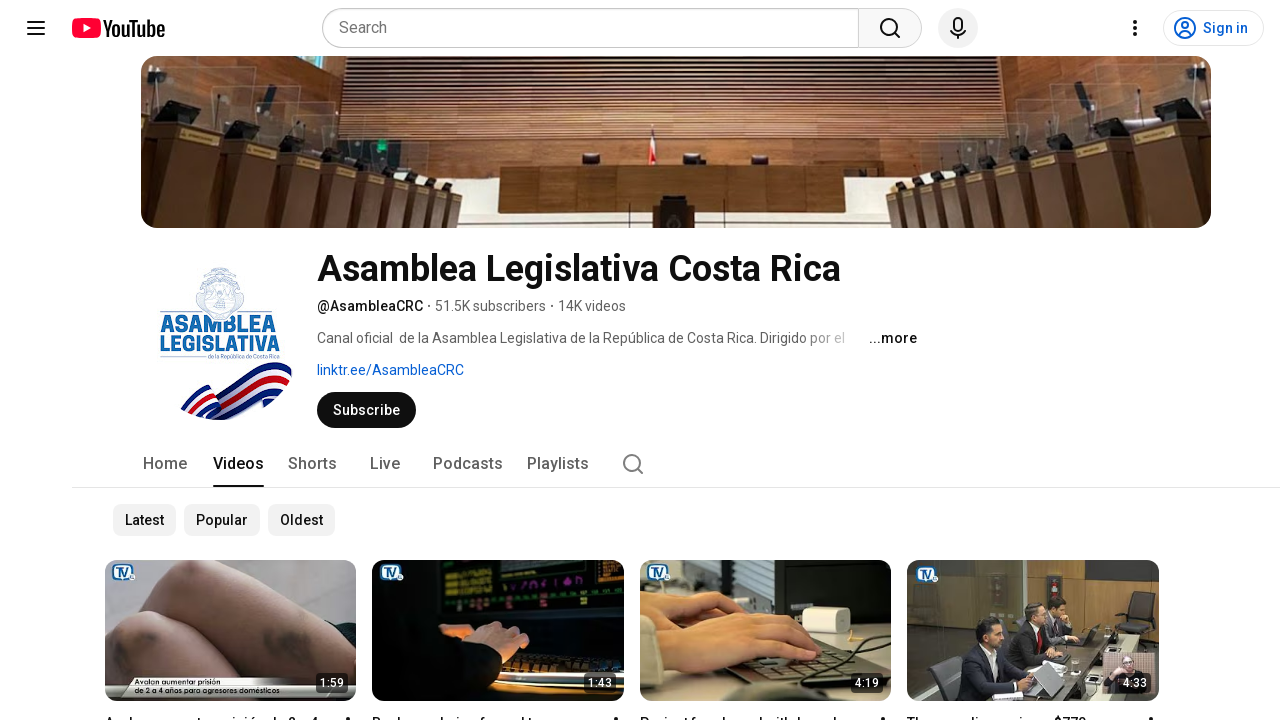

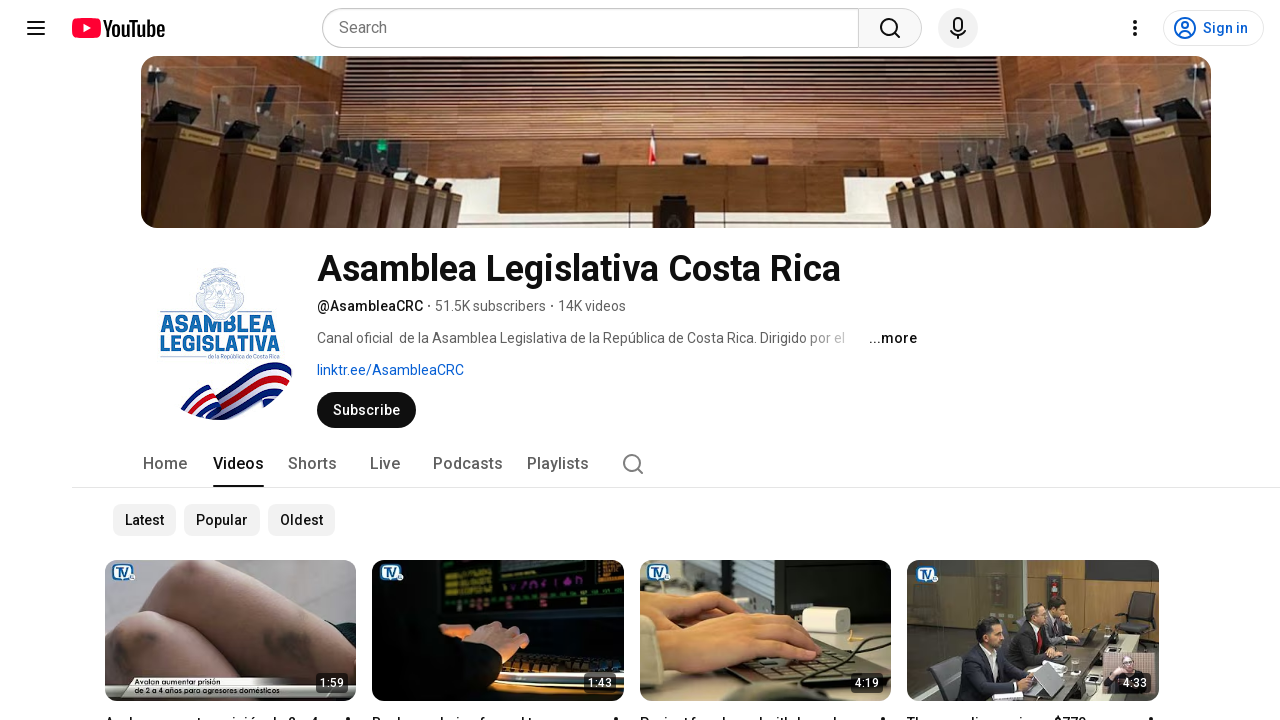